Tests radio button interaction by selecting a different radio button option

Starting URL: https://bonigarcia.dev/selenium-webdriver-java/web-form.html

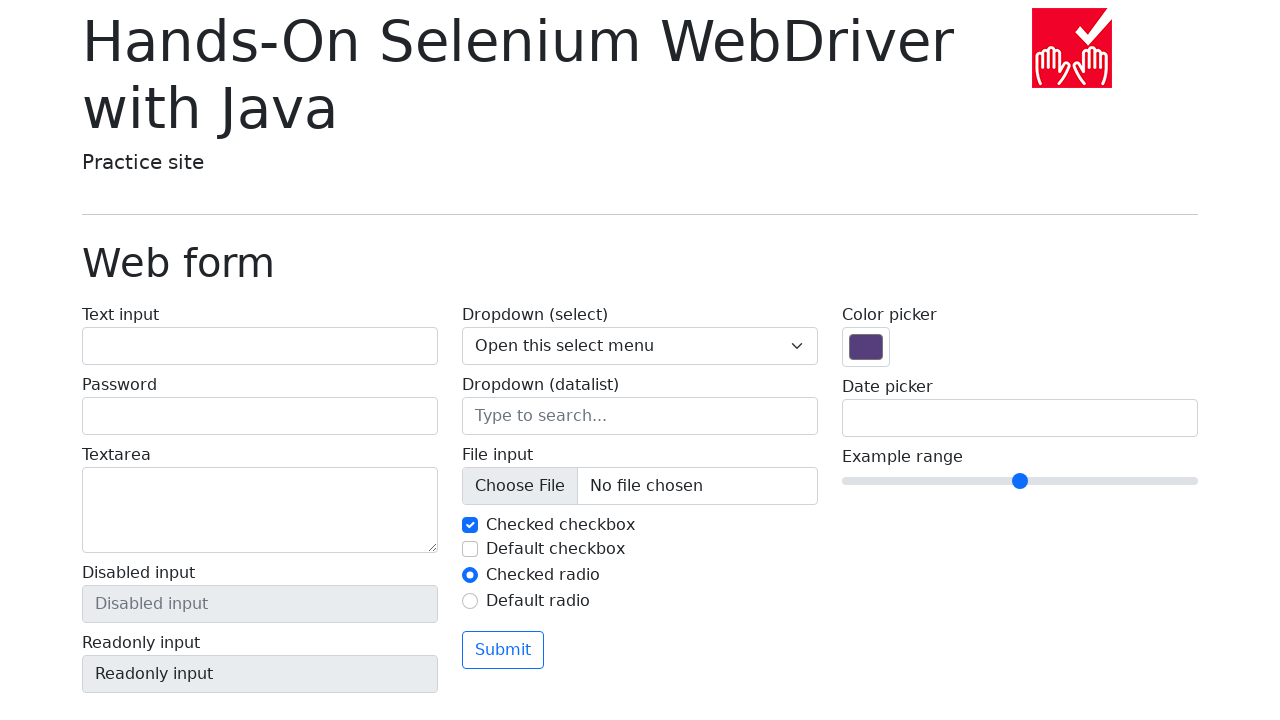

Navigated to web form page
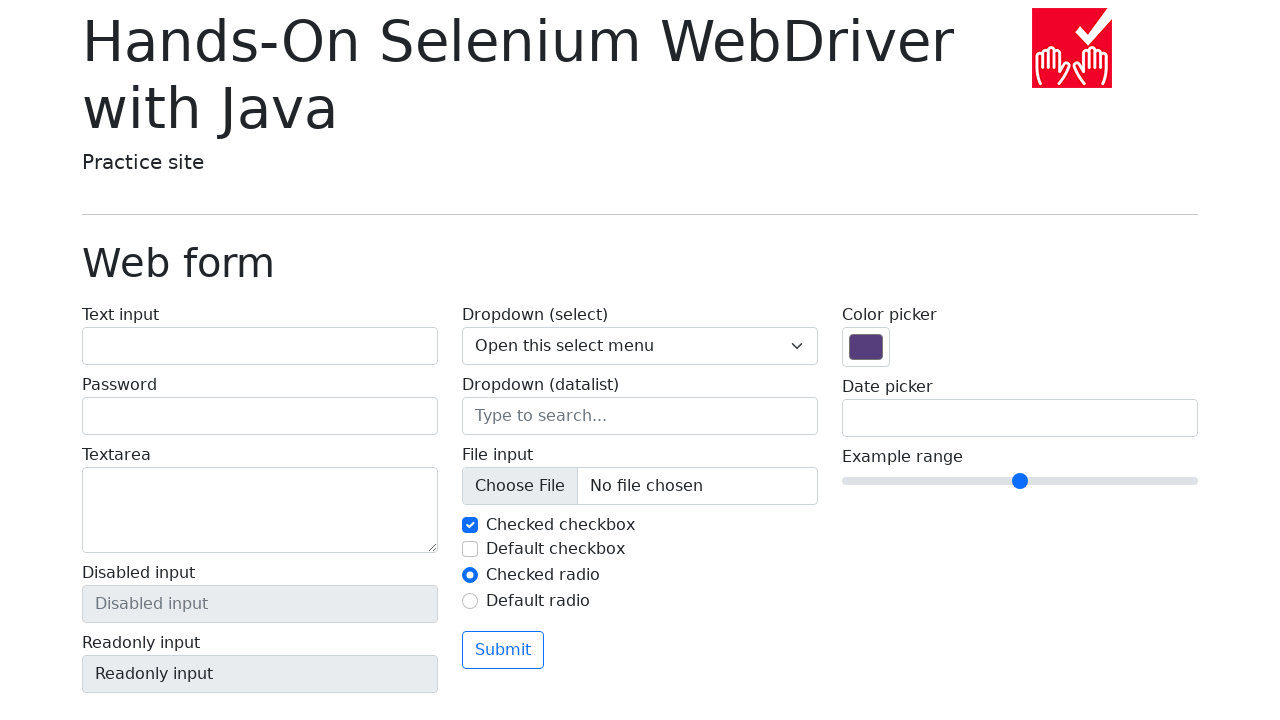

Clicked on unselected radio button to select it at (470, 601) on input[type='radio']:not(:checked)
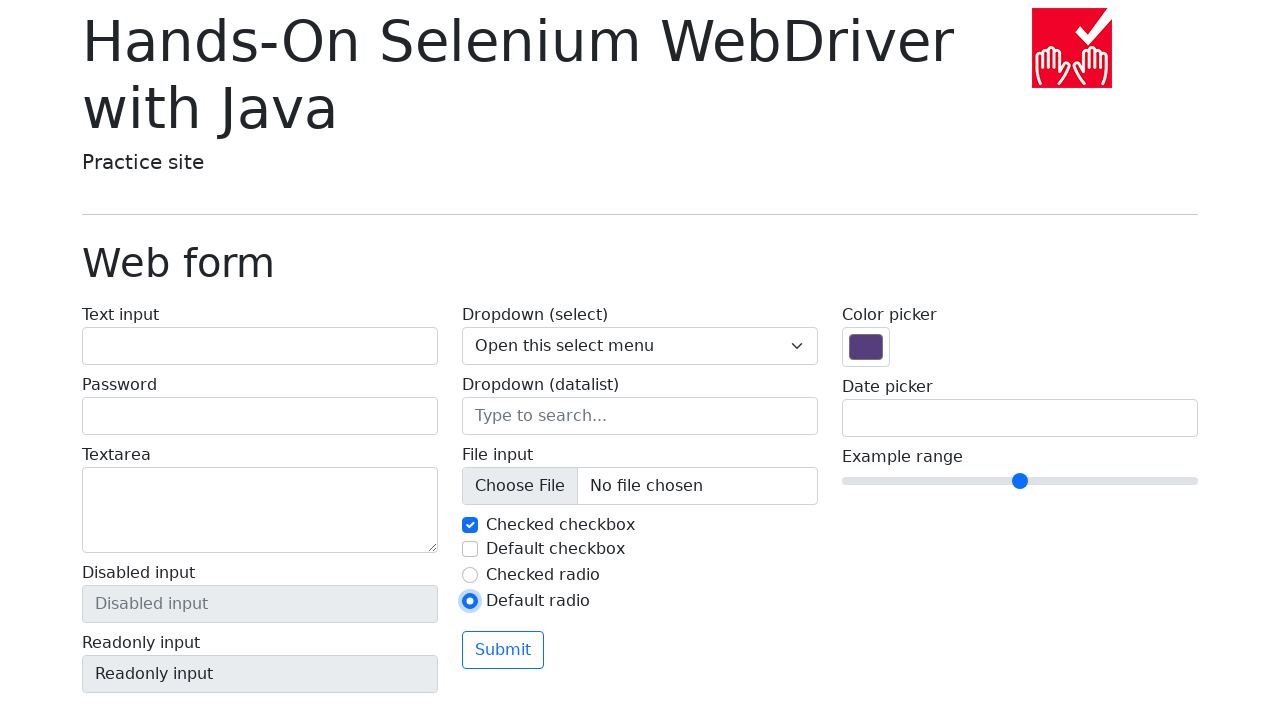

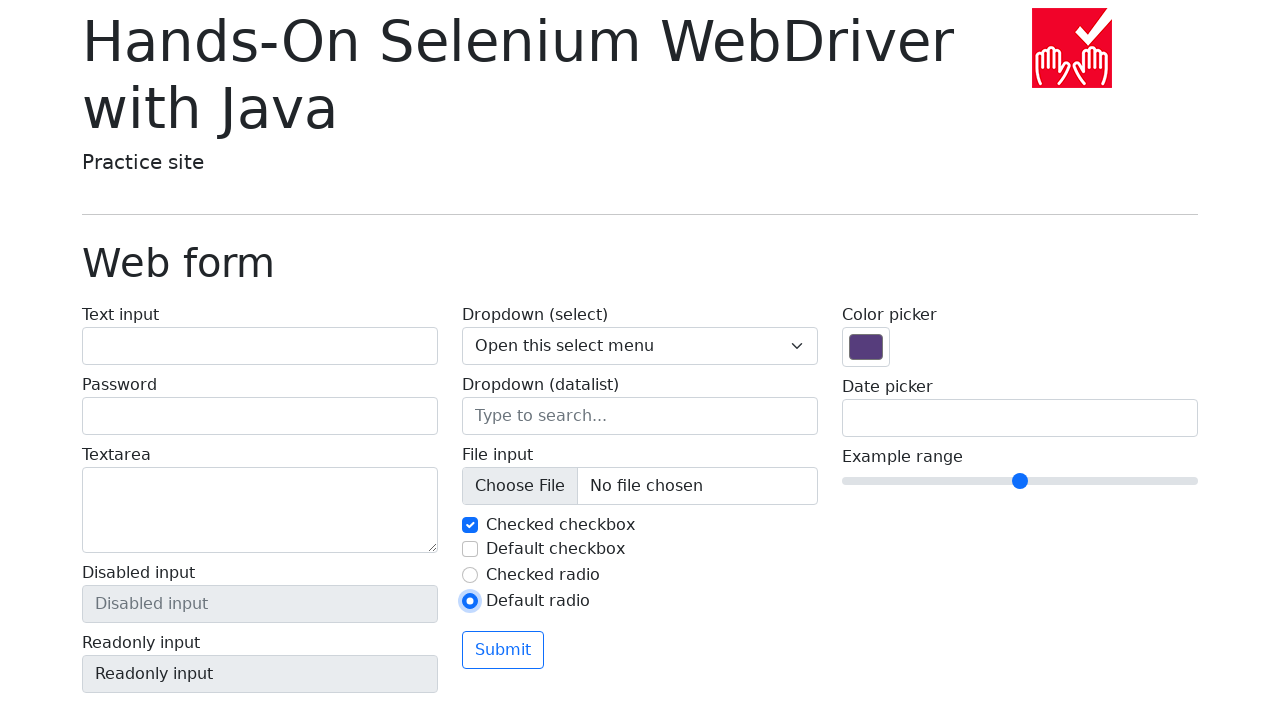